Simple test that navigates to lanqiao.cn website to verify the browser automation setup works correctly

Starting URL: https://lanqiao.cn

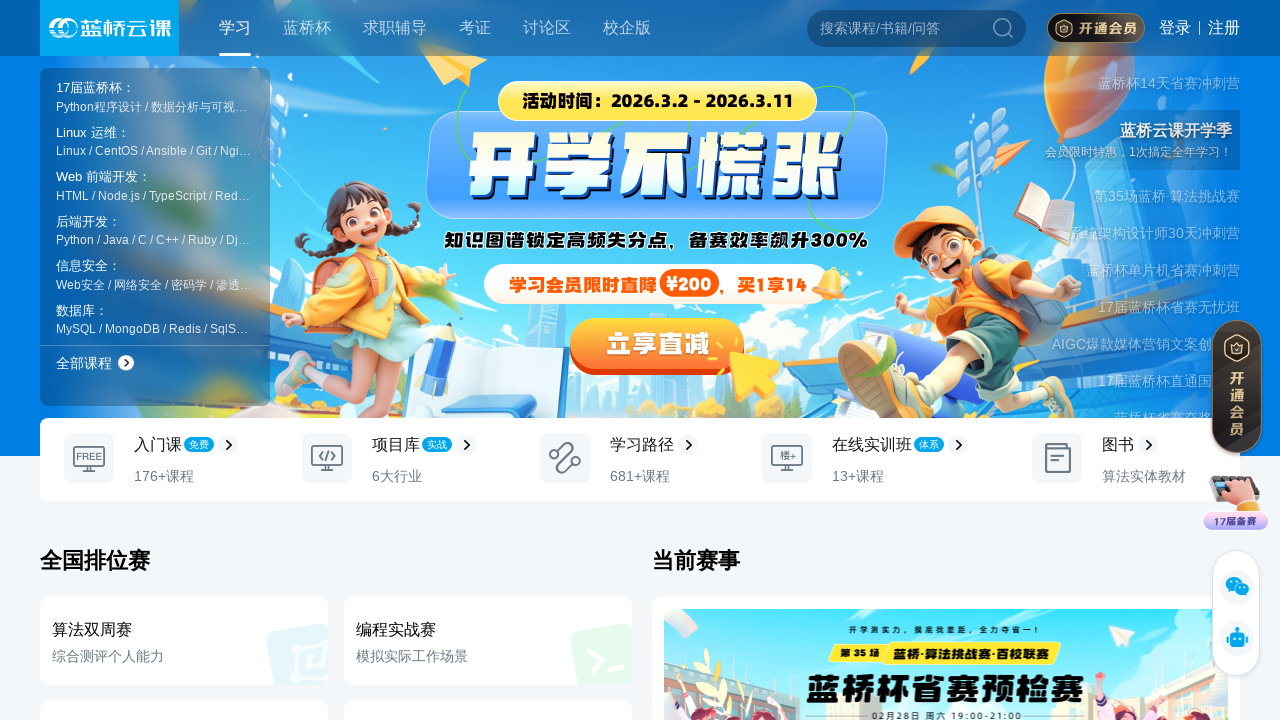

Waited for DOM content to load on lanqiao.cn
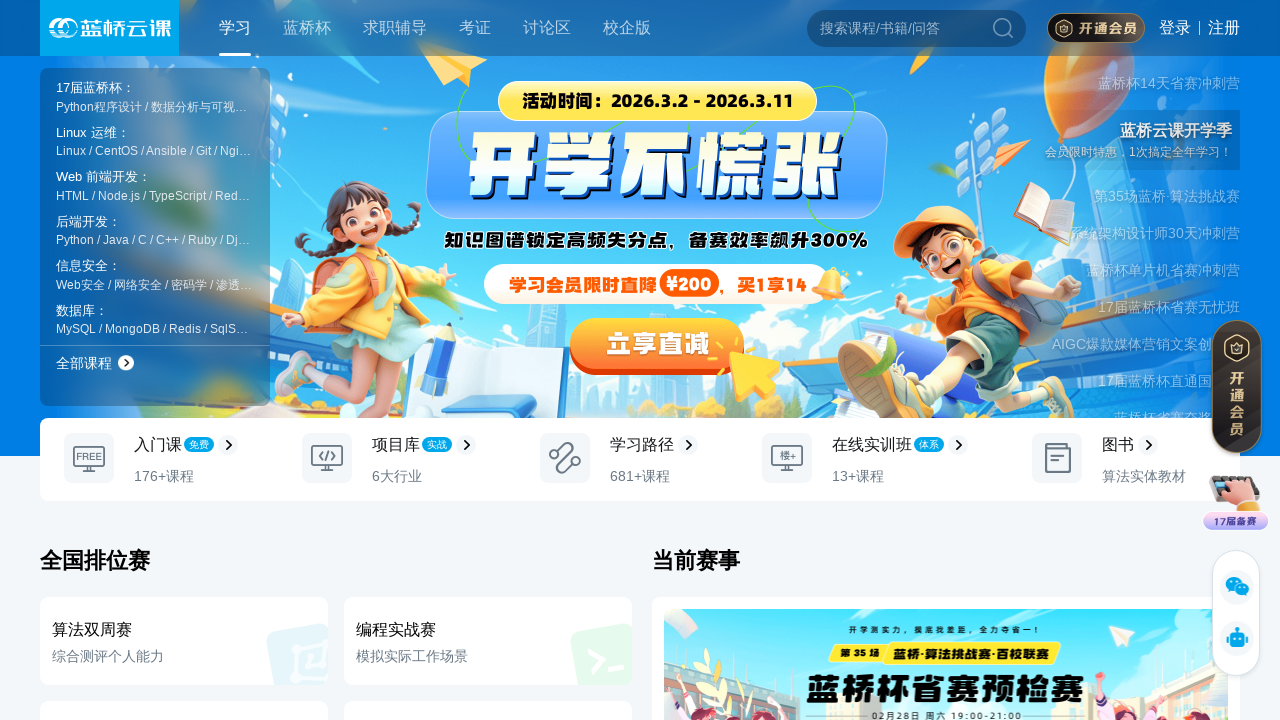

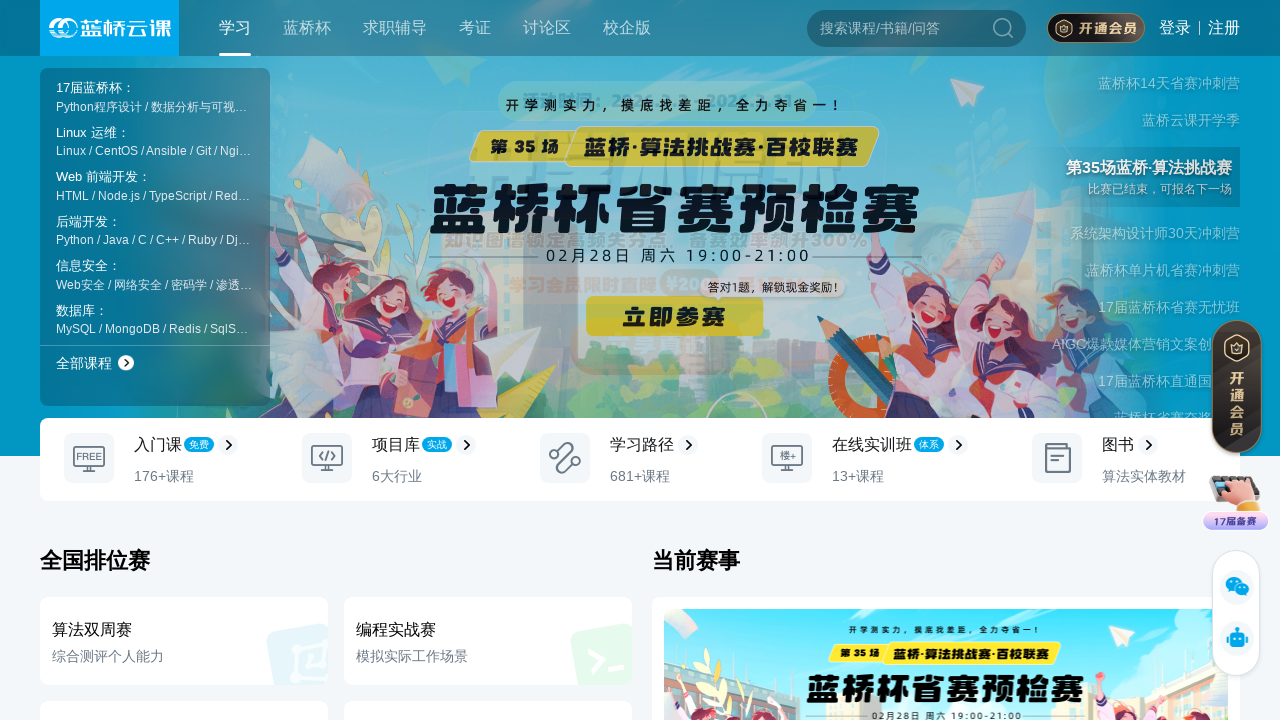